Tests various web elements interactions including dropdown selection, hover actions, context menus, keyboard inputs, and link verification across multiple pages

Starting URL: https://the-internet.herokuapp.com/dropdown

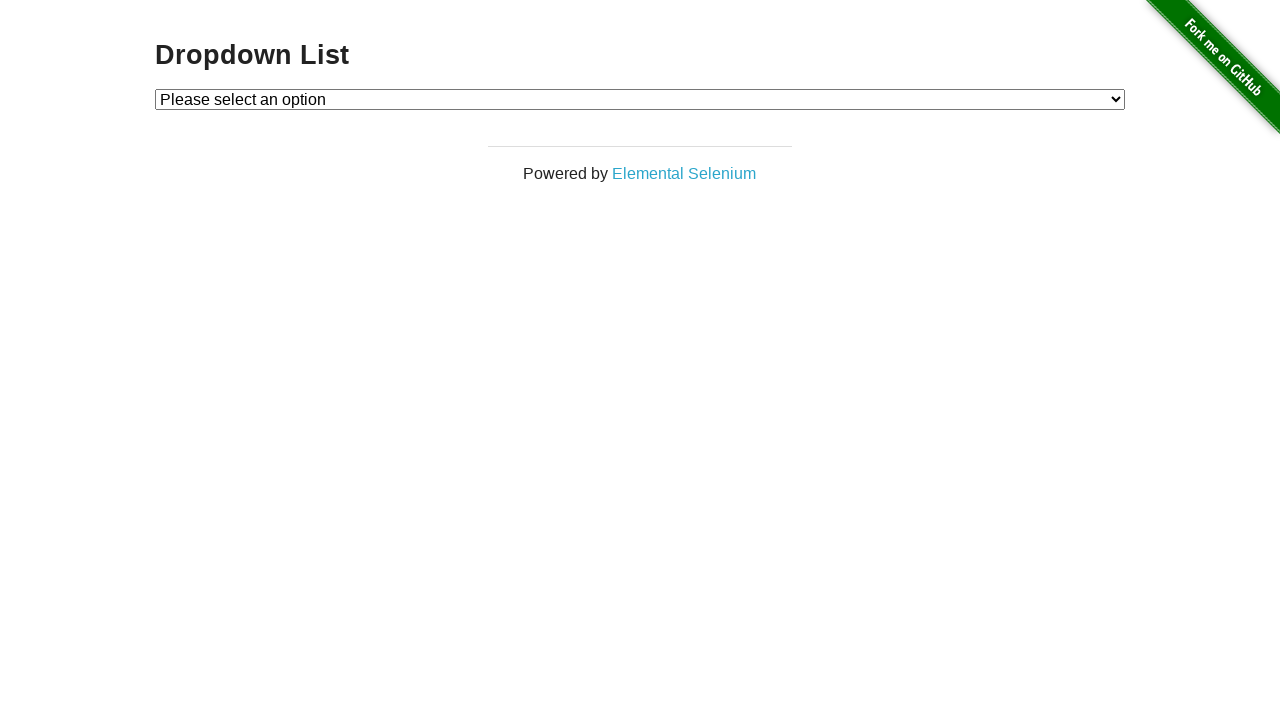

Selected option at index 0 from dropdown menu on #dropdown
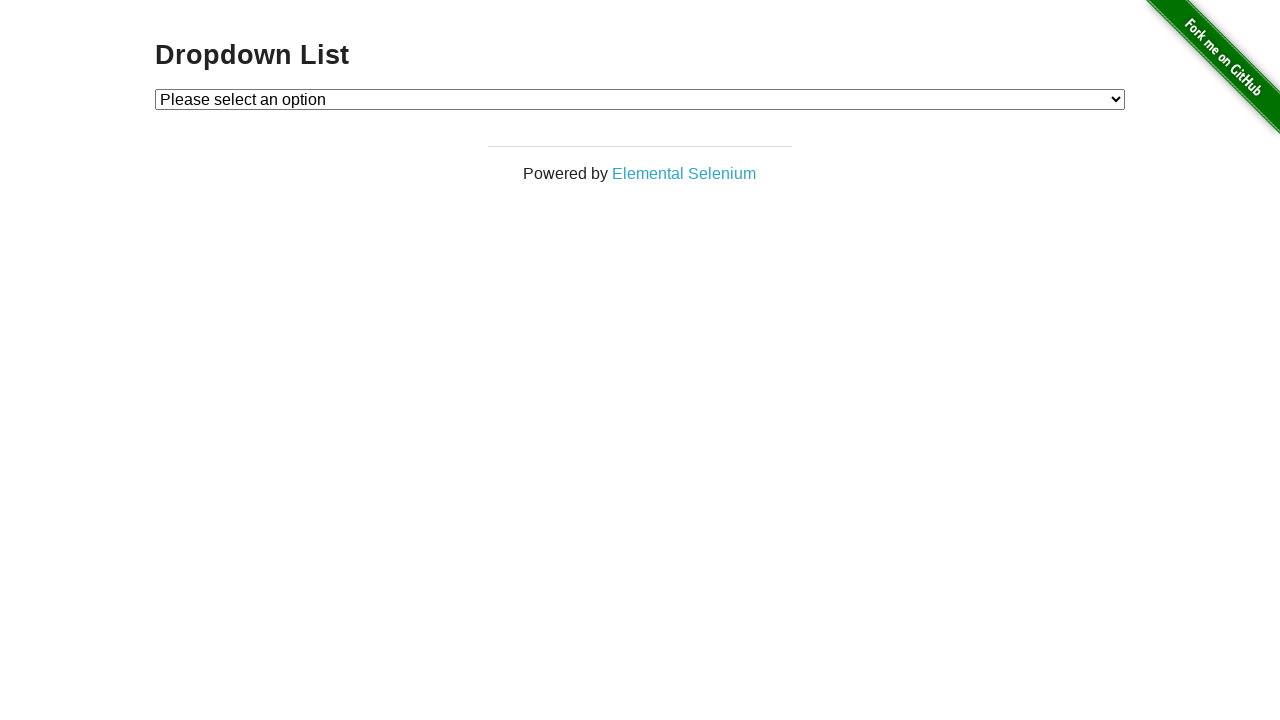

Navigated to hovers page
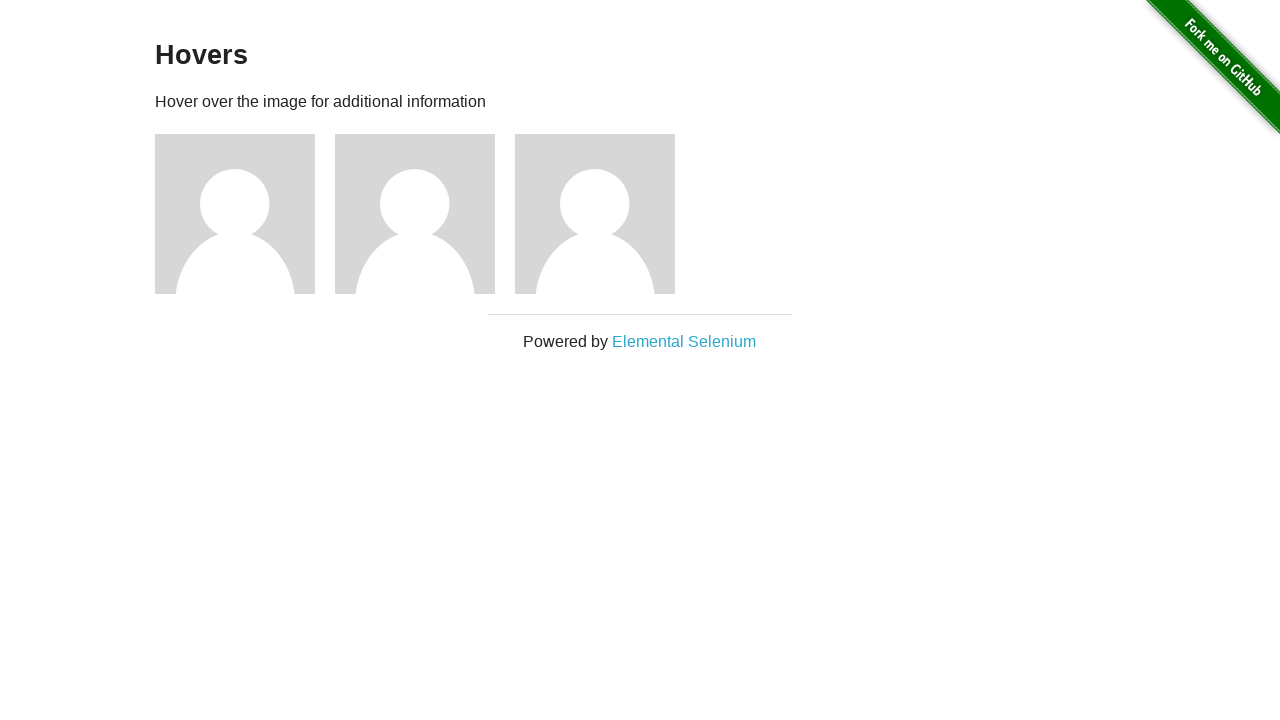

Hovered over first user avatar at (235, 214) on (//img[@alt='User Avatar'])[1]
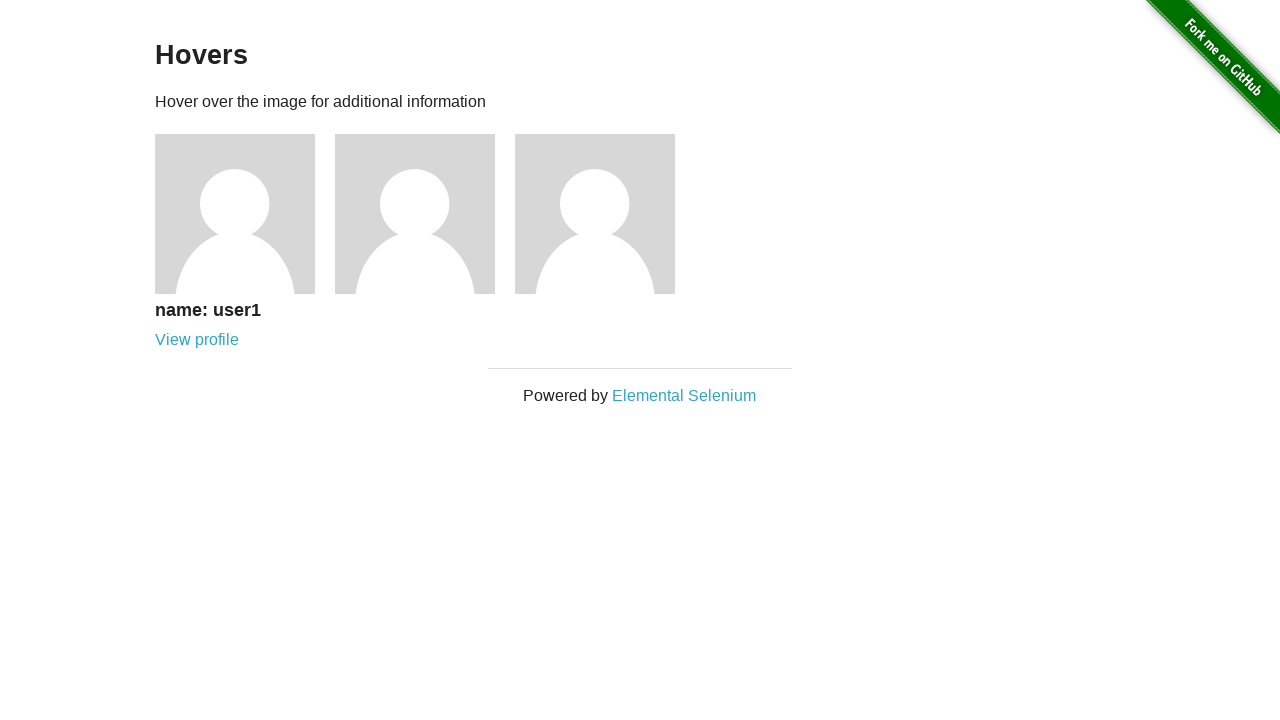

Navigated to context menu page
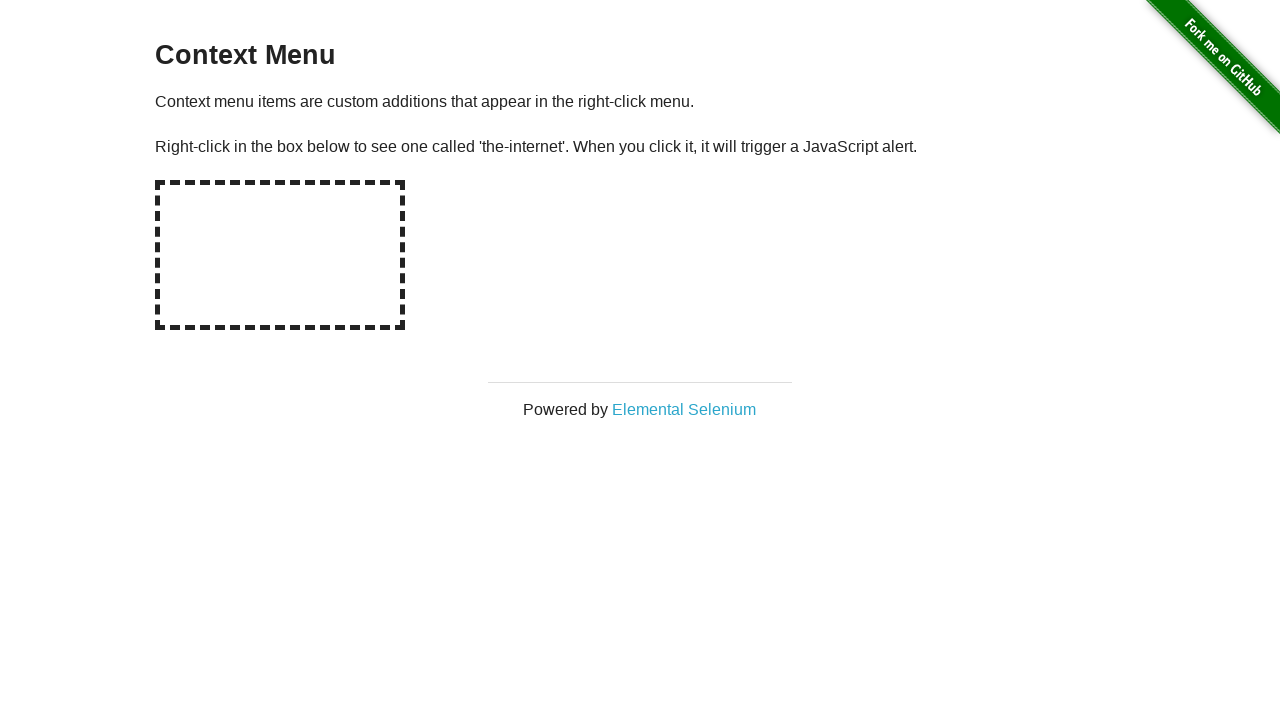

Right-clicked on the hot-spot box to trigger context menu at (280, 255) on #hot-spot
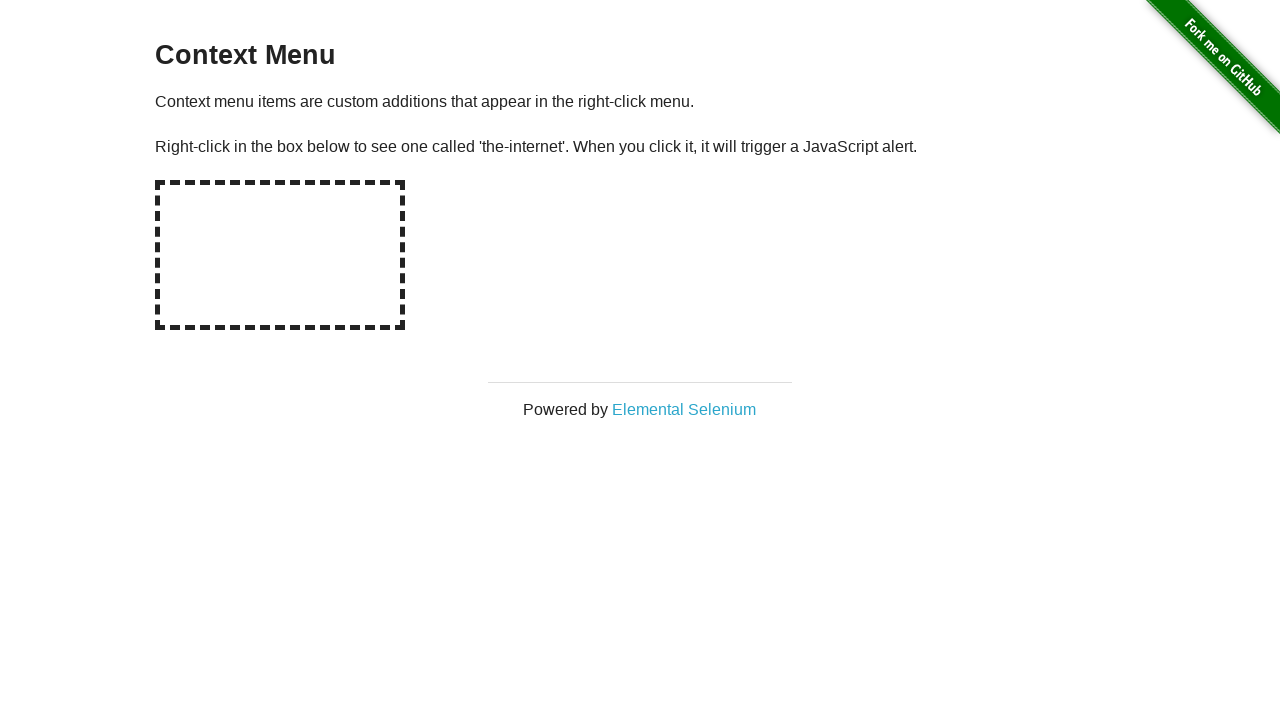

Accepted the alert dialog
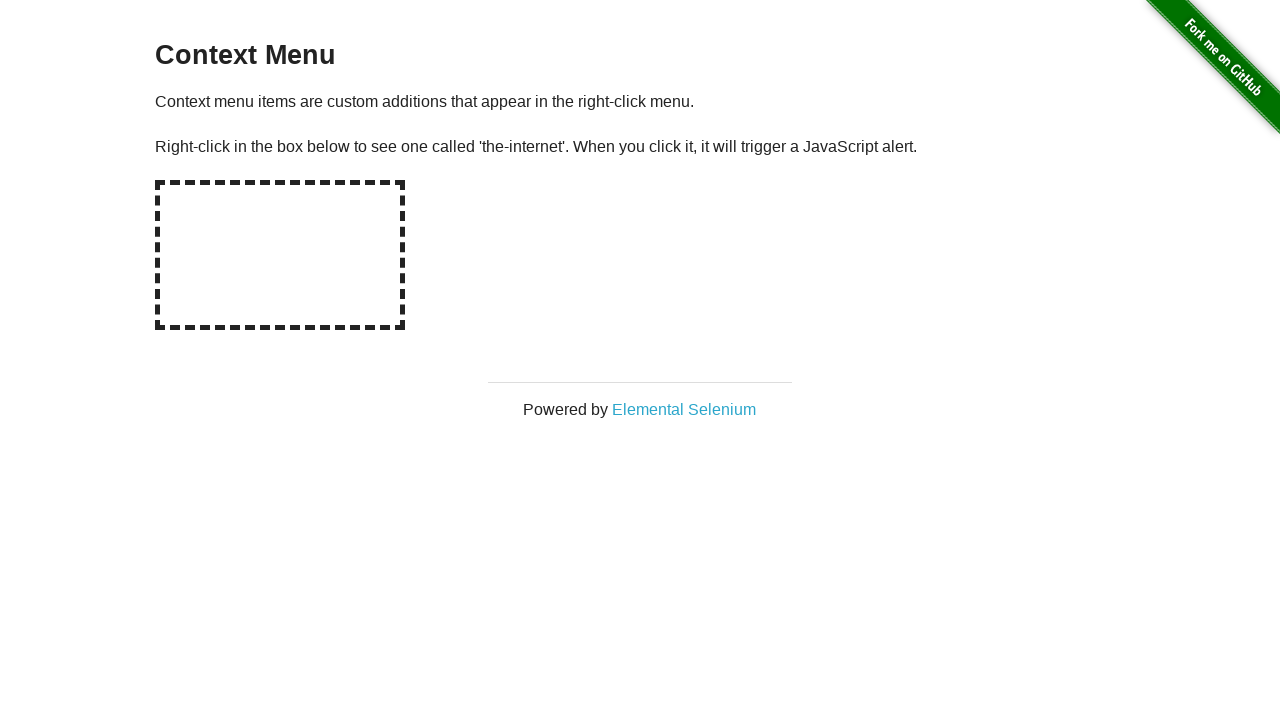

Navigated to key presses page
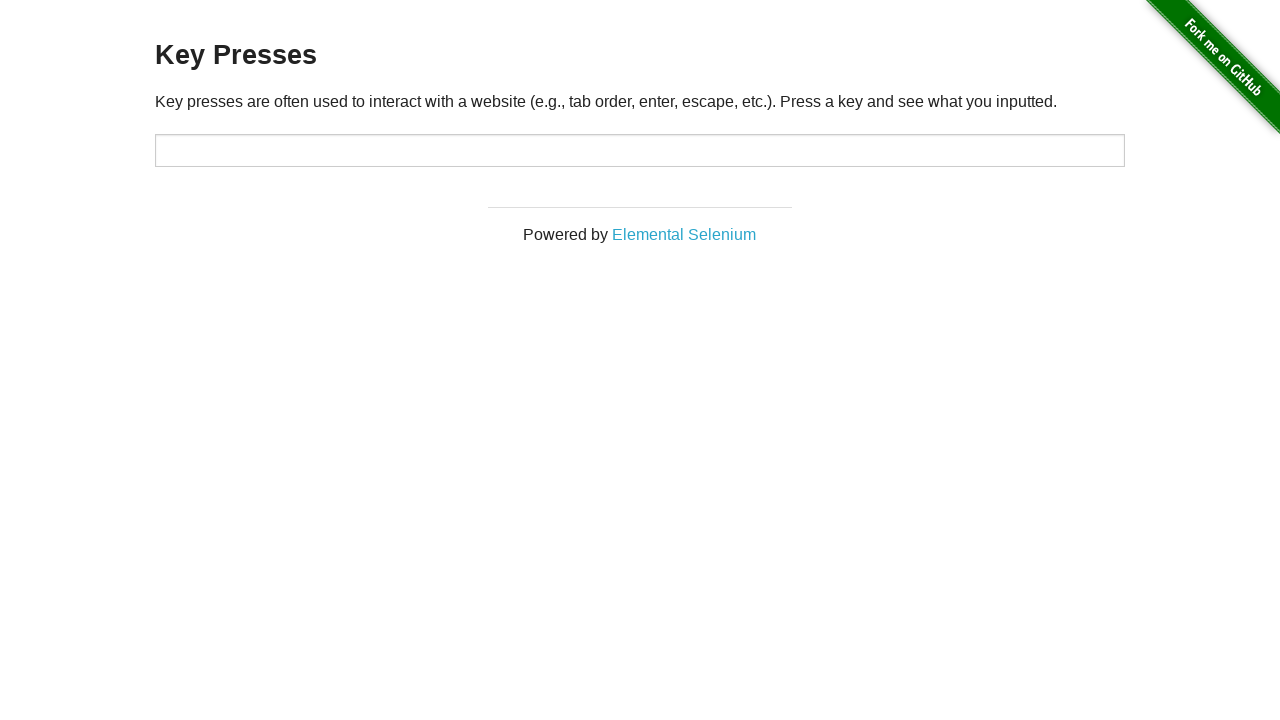

Pressed ArrowRight key in target input field on #target
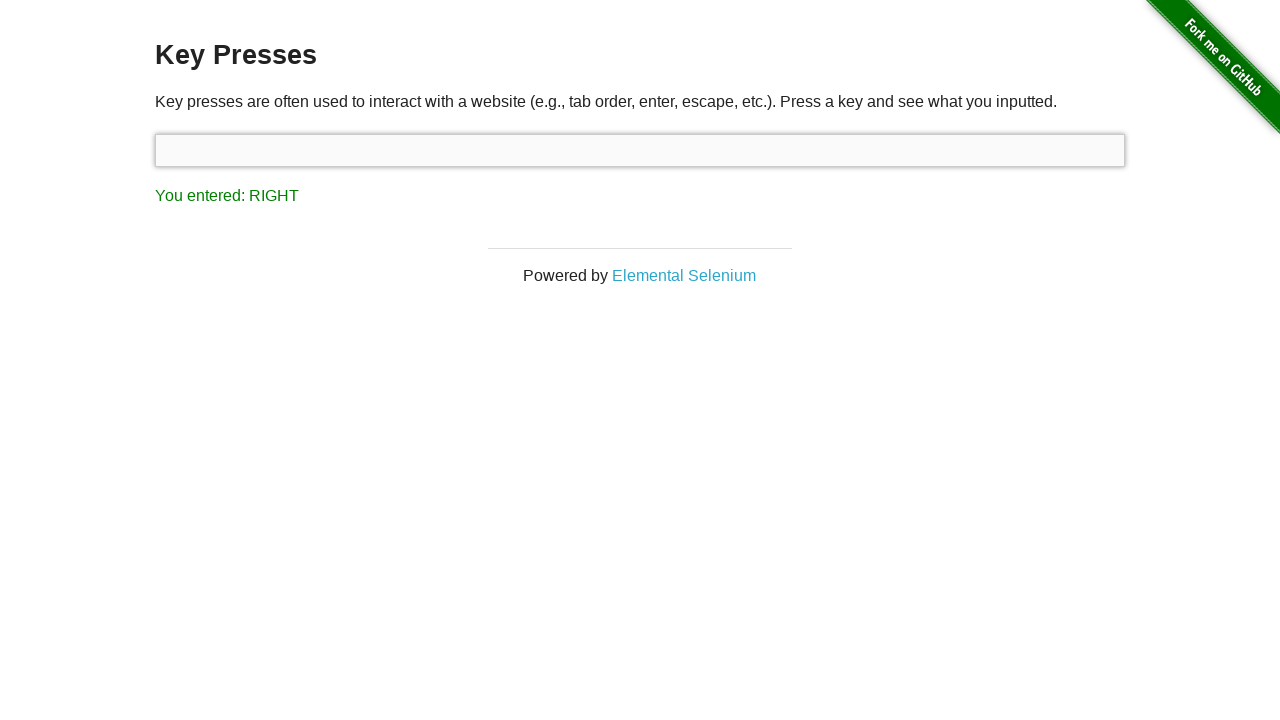

Navigated to simple HTML elements page
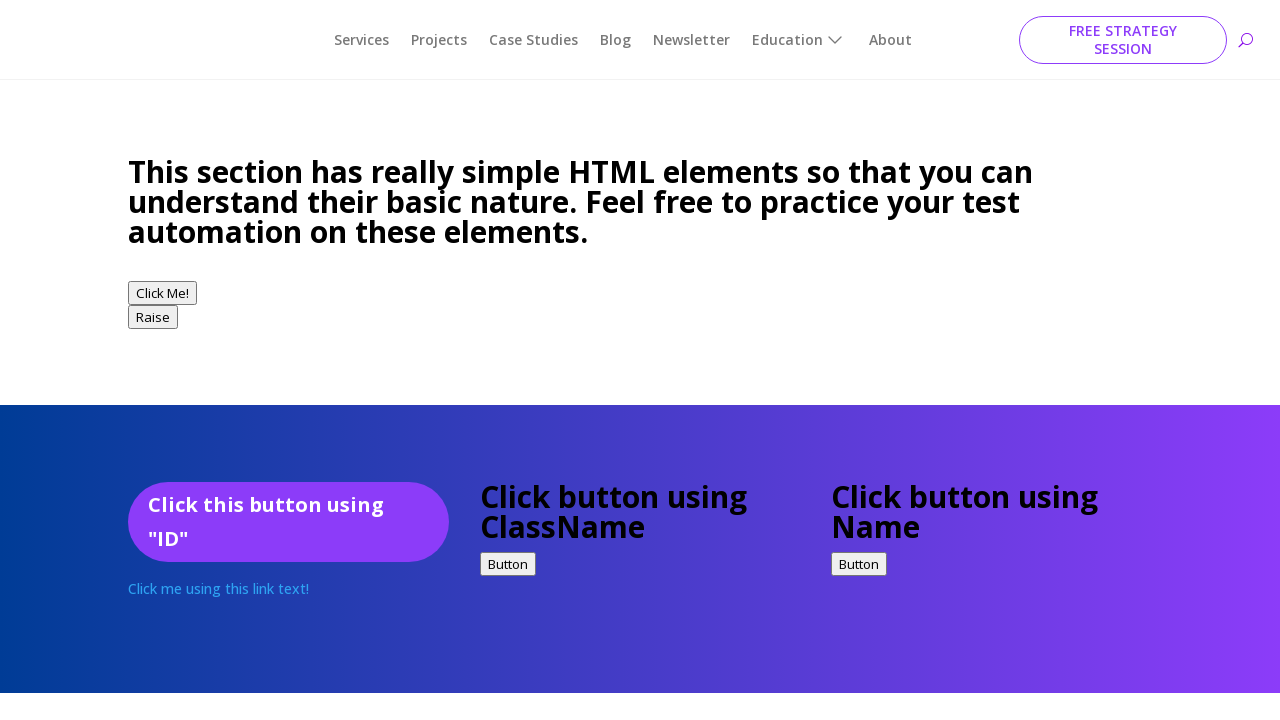

Hovered over clickable icon link at (276, 361) on text=Clickable Icon
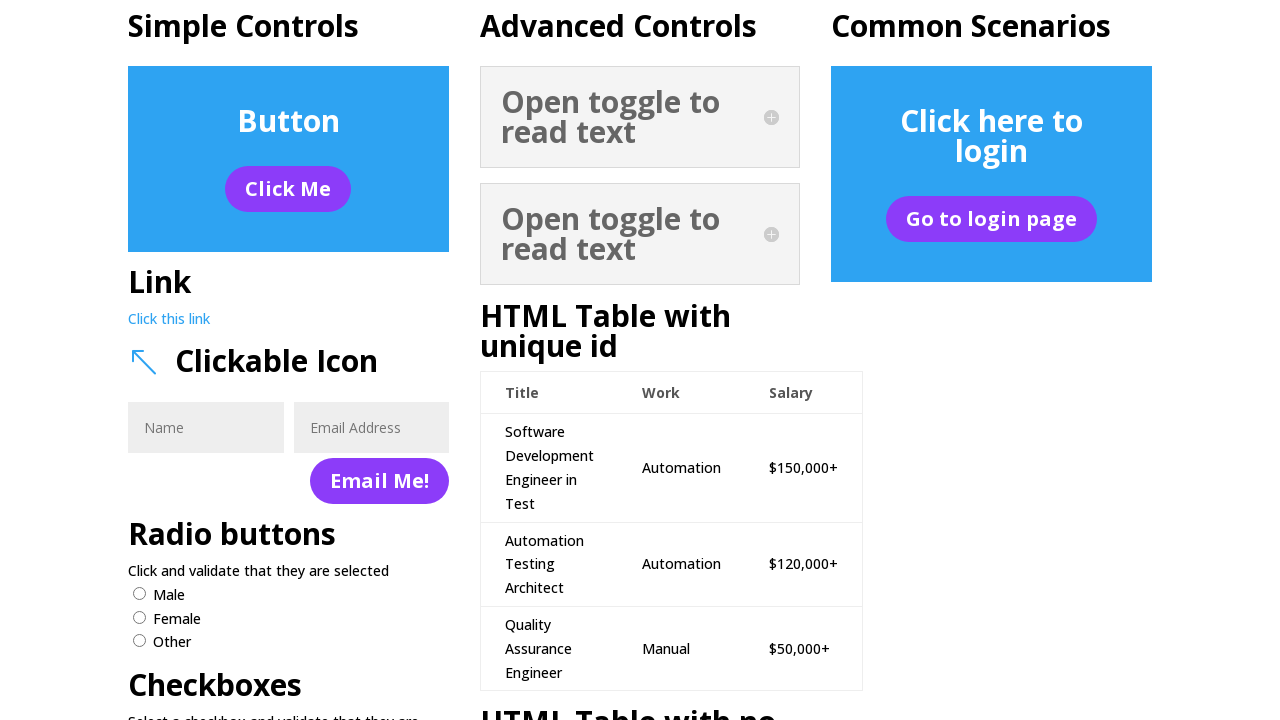

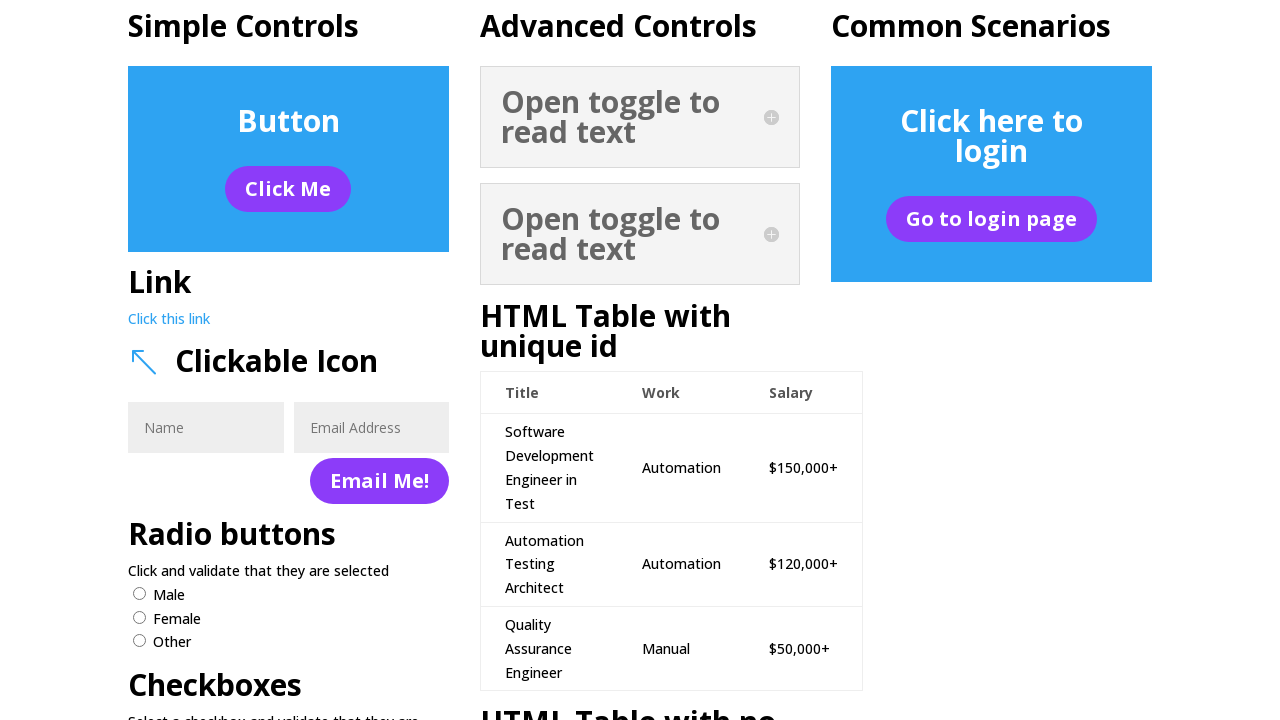